Creates multiple tasks in a TodoMVC application and verifies they all appear in the task list

Starting URL: https://todomvc.com/examples/react/dist/

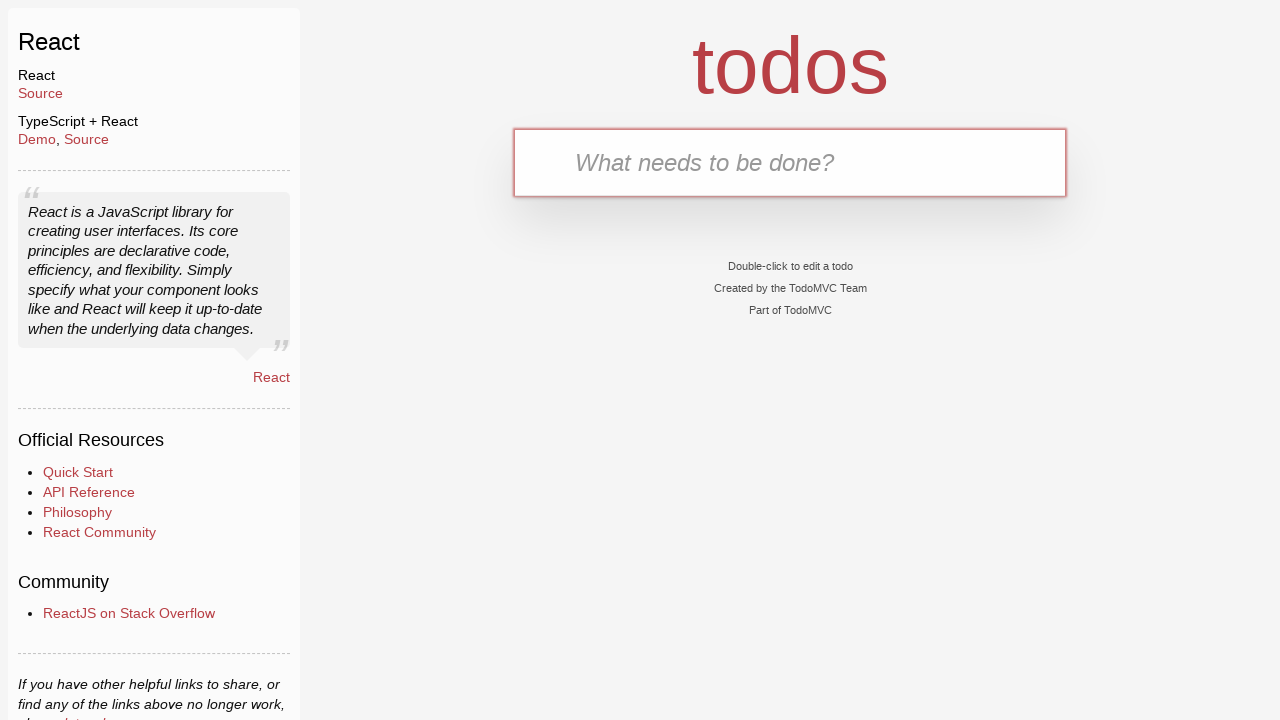

Task input field loaded
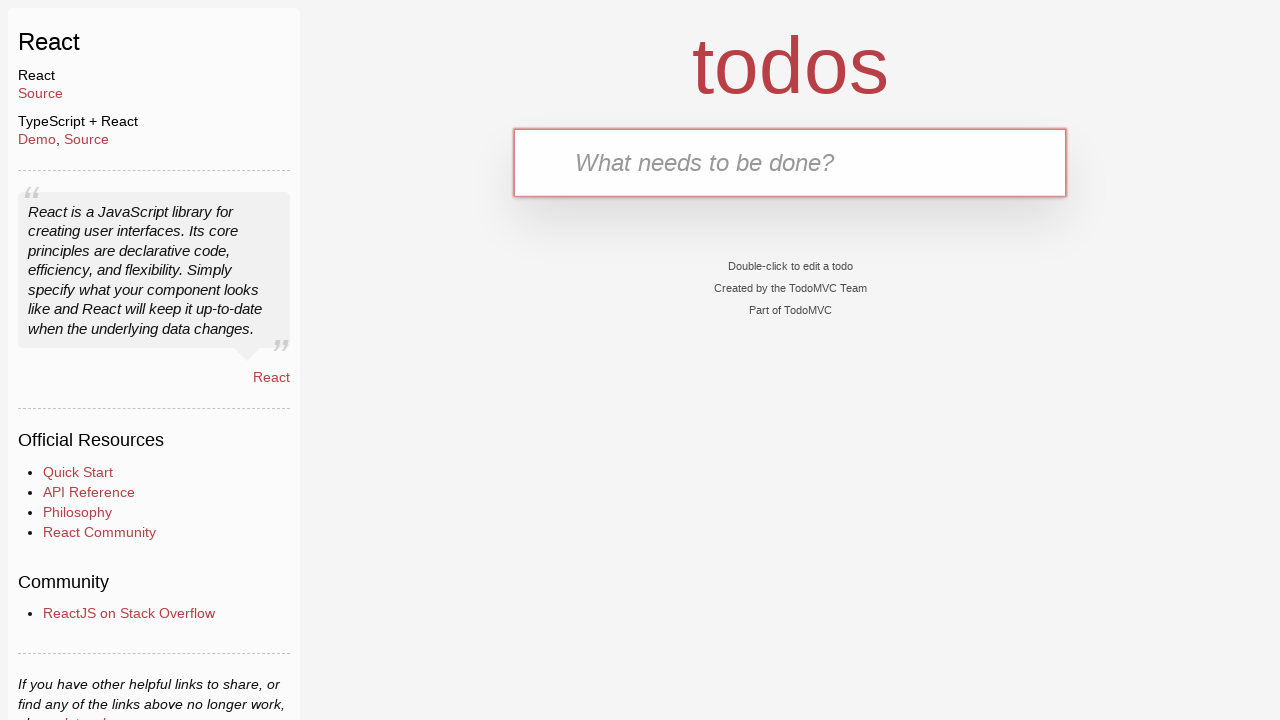

Filled task input field with 'Analyze Data with Pandas' on #todo-input
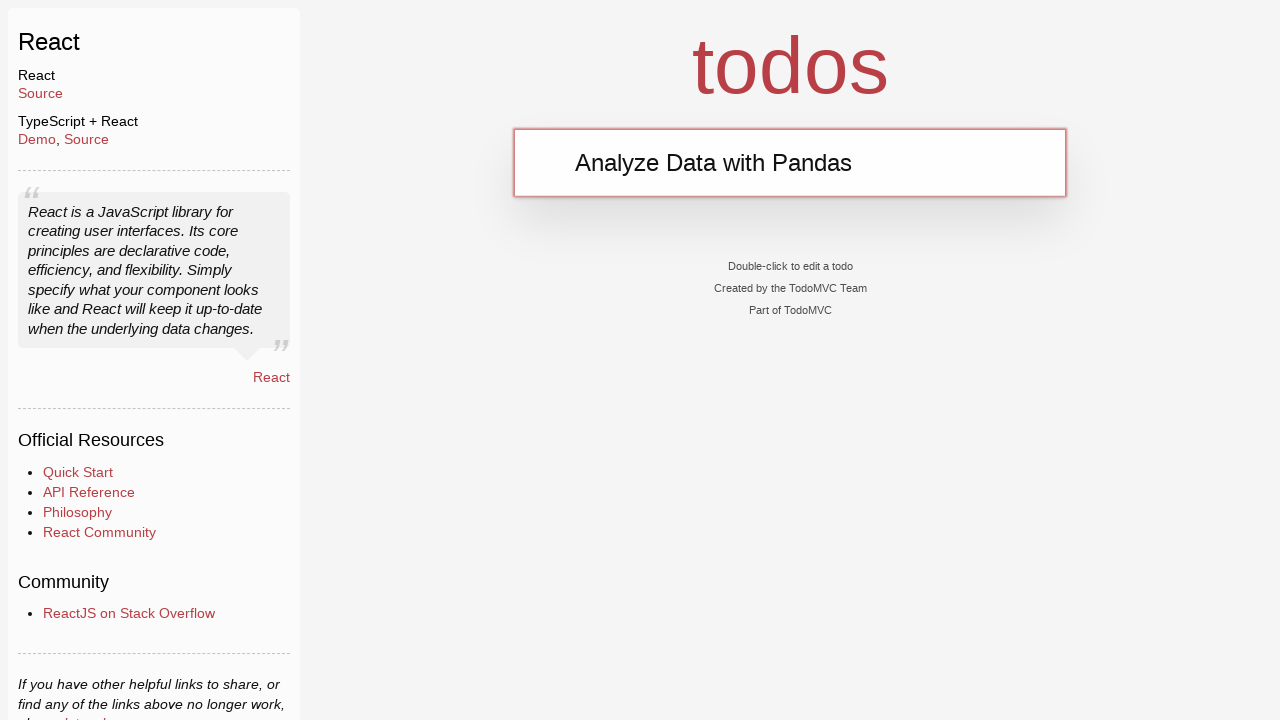

Pressed Enter to add task 'Analyze Data with Pandas' on #todo-input
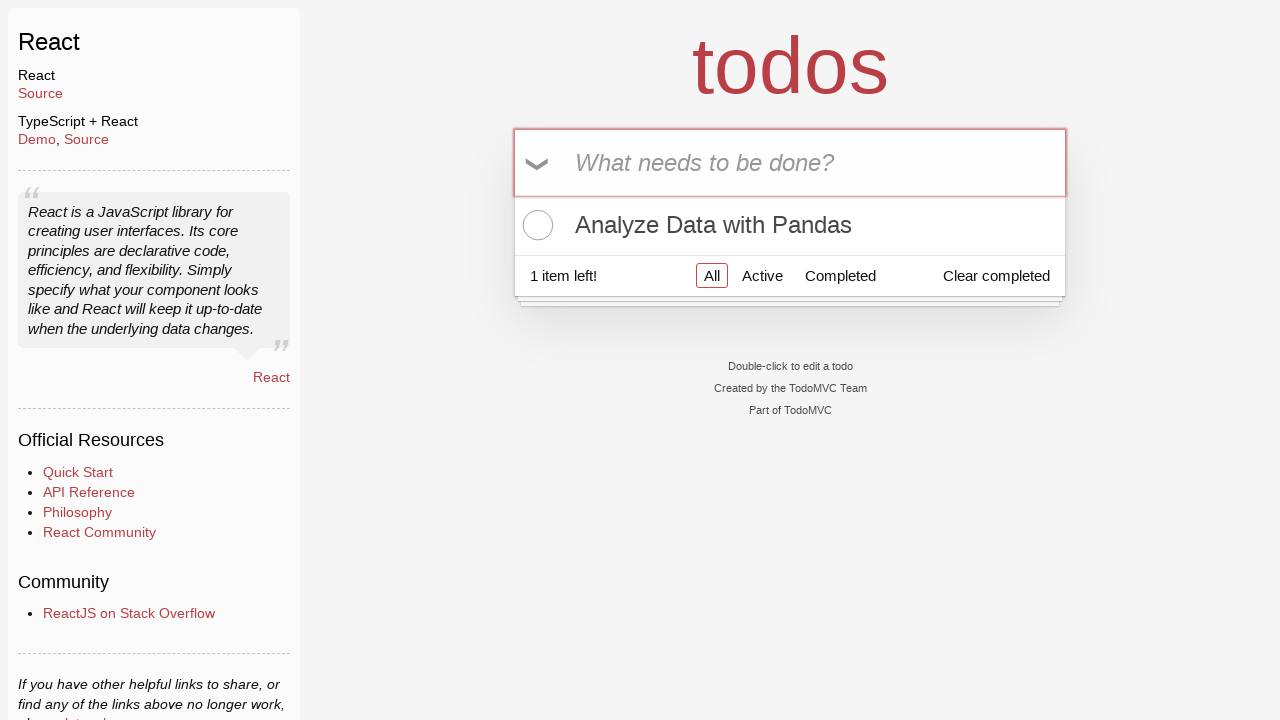

Filled task input field with 'Develop a RESTful API with Flask' on #todo-input
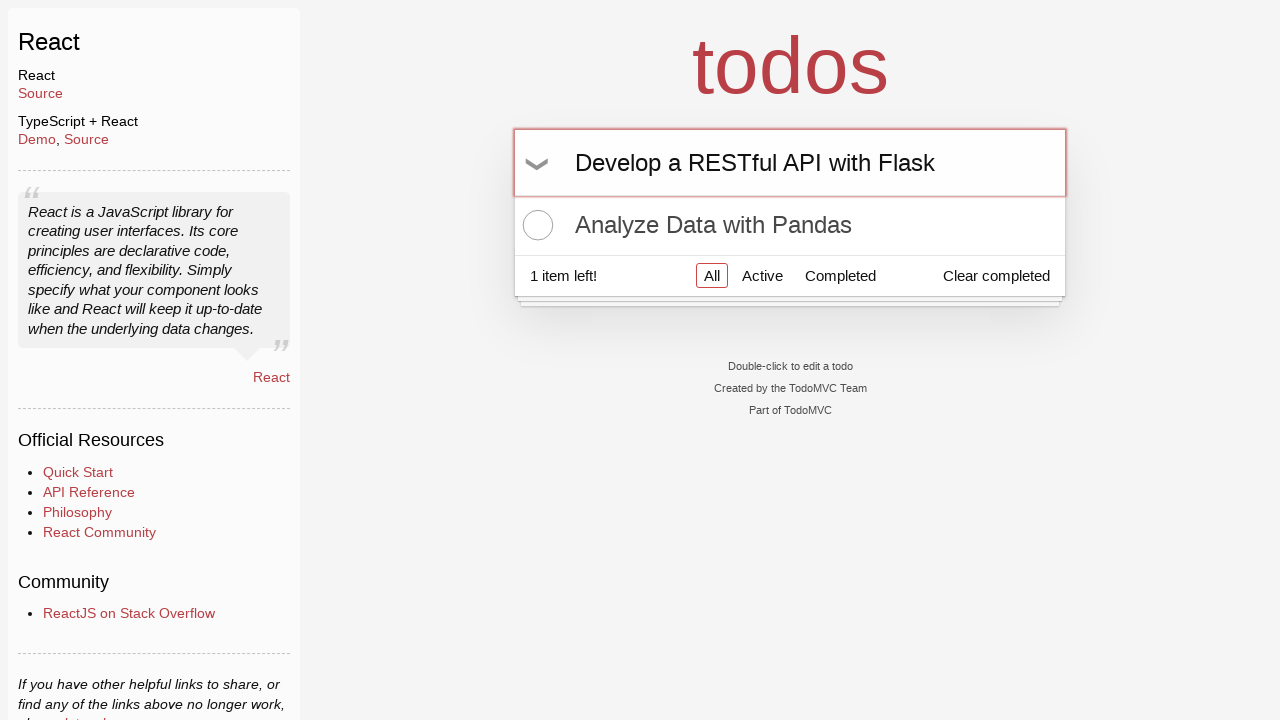

Pressed Enter to add task 'Develop a RESTful API with Flask' on #todo-input
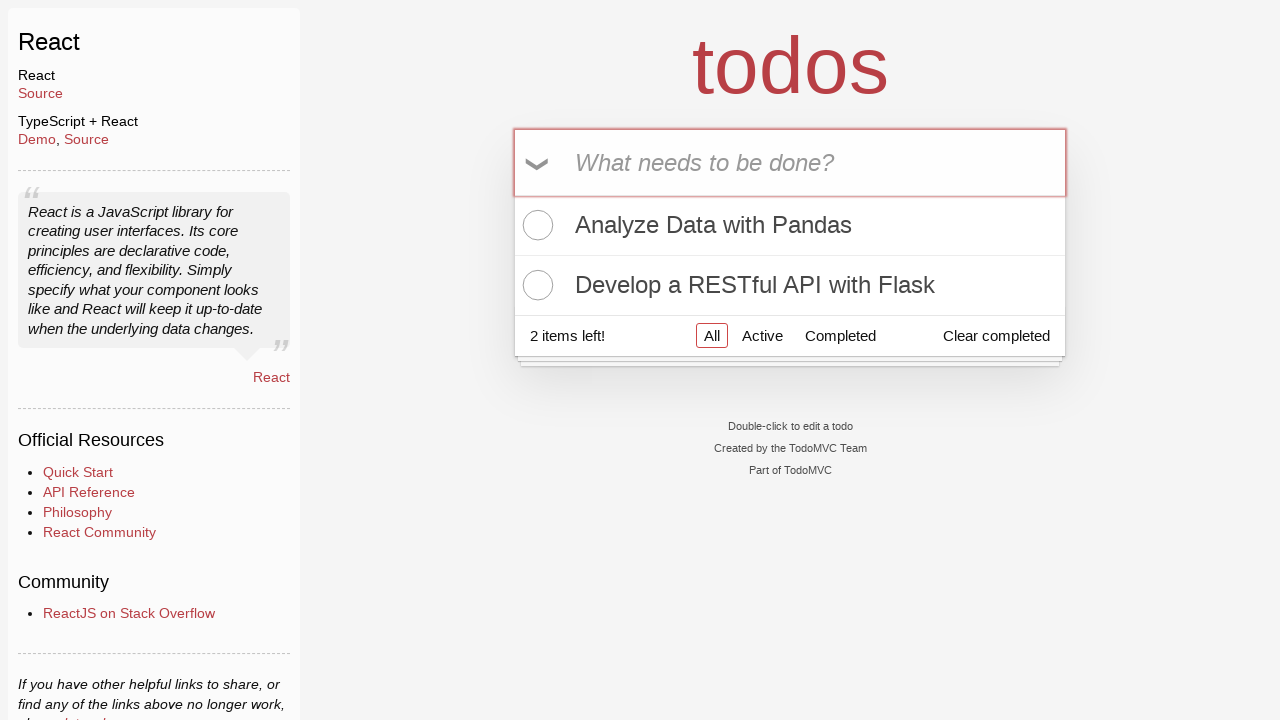

Filled task input field with 'Automate Office Tasks with Python' on #todo-input
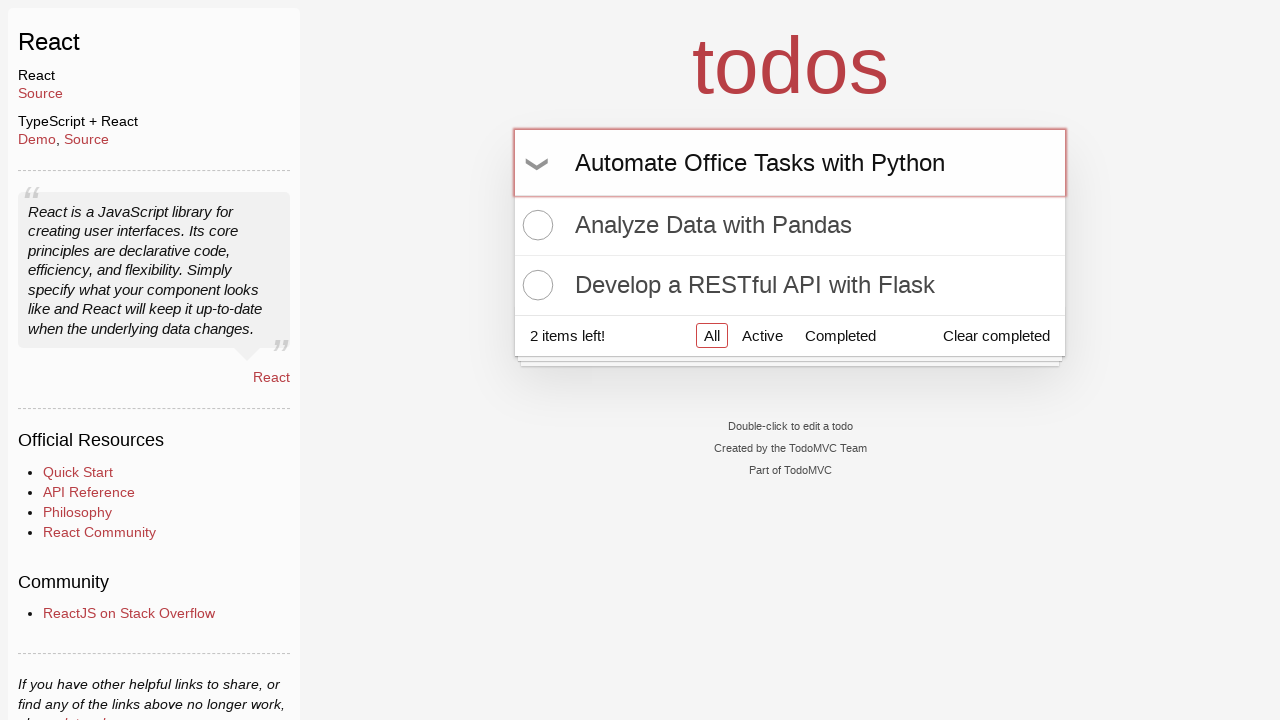

Pressed Enter to add task 'Automate Office Tasks with Python' on #todo-input
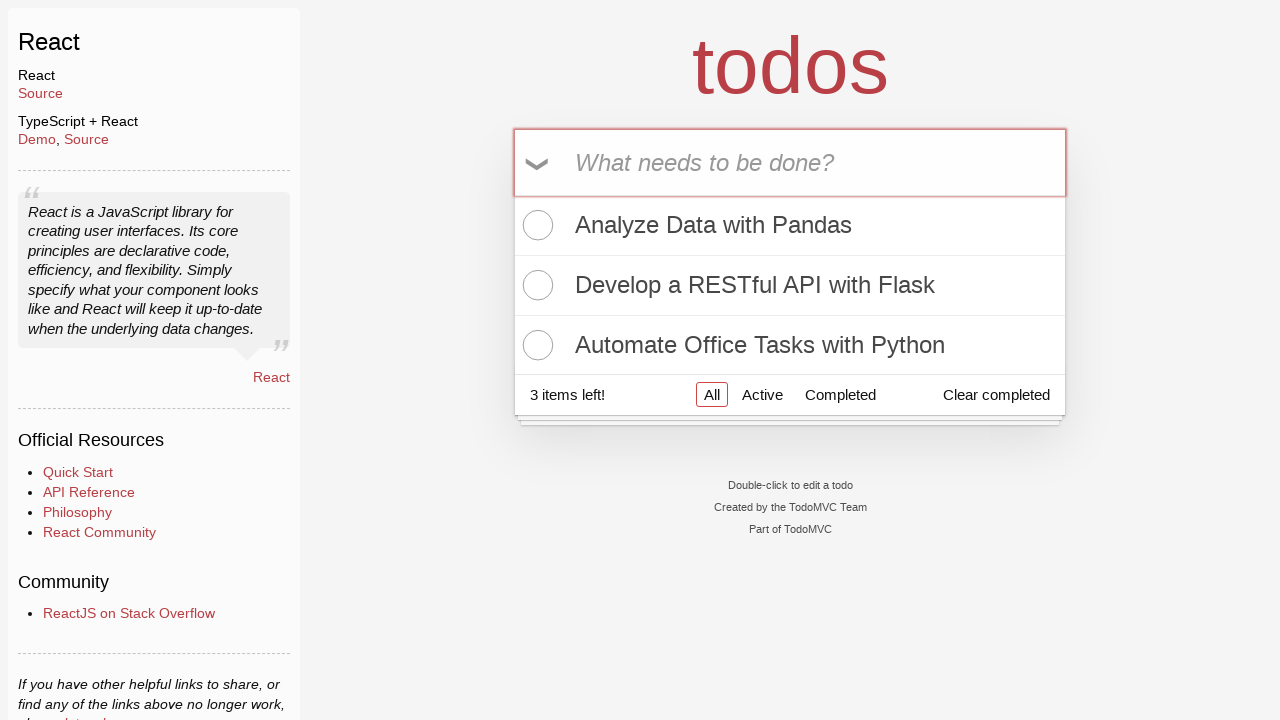

Filled task input field with 'Web Scraping with BeautifulSoup and Requests' on #todo-input
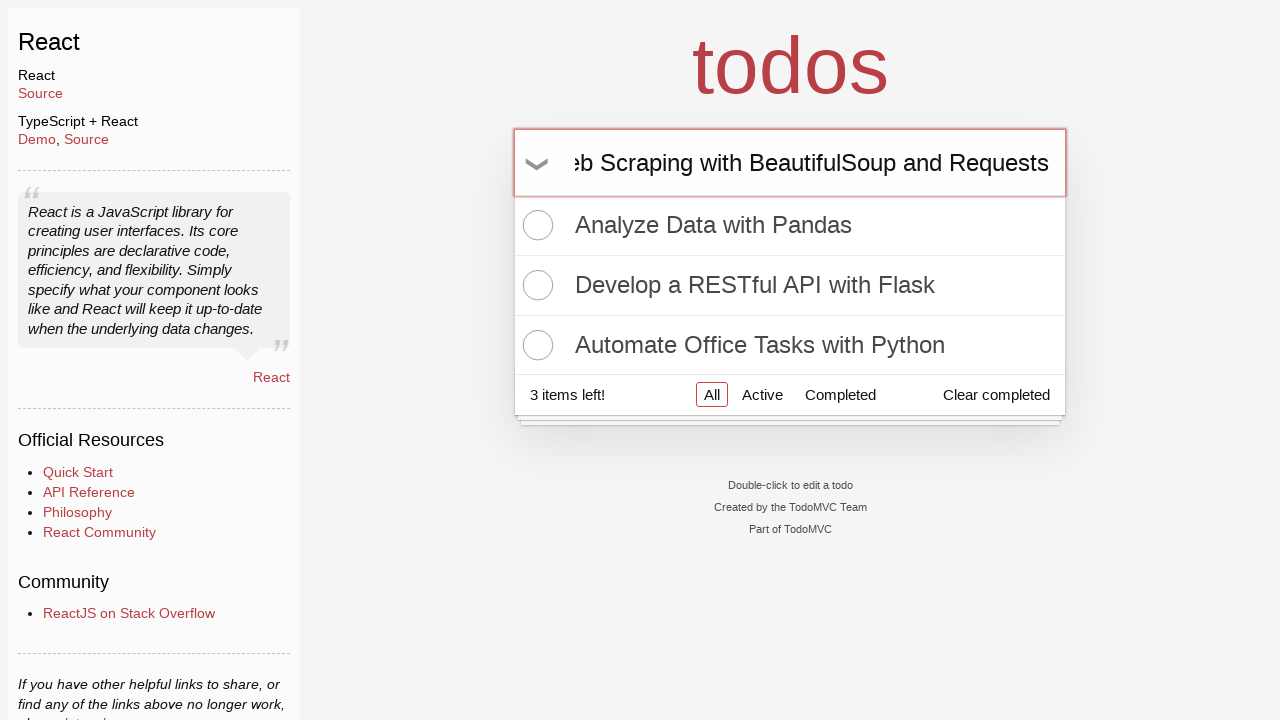

Pressed Enter to add task 'Web Scraping with BeautifulSoup and Requests' on #todo-input
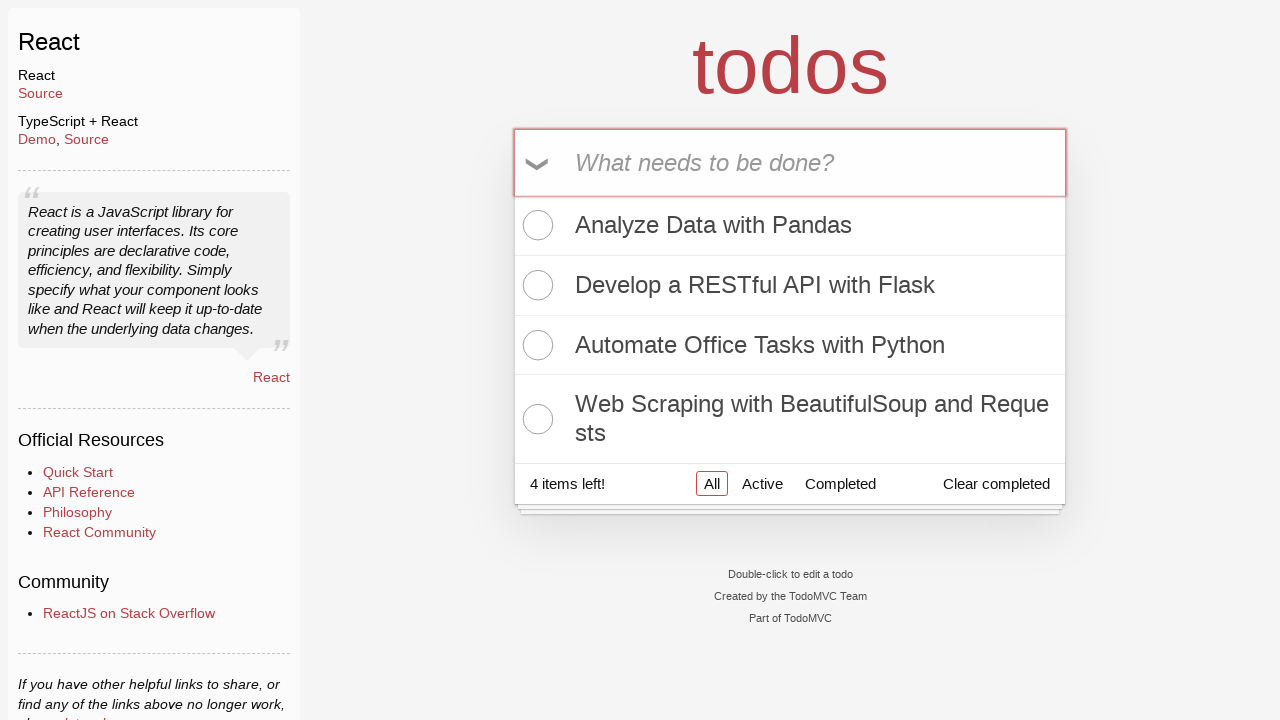

Filled task input field with 'Develop a Basic Chat Bot' on #todo-input
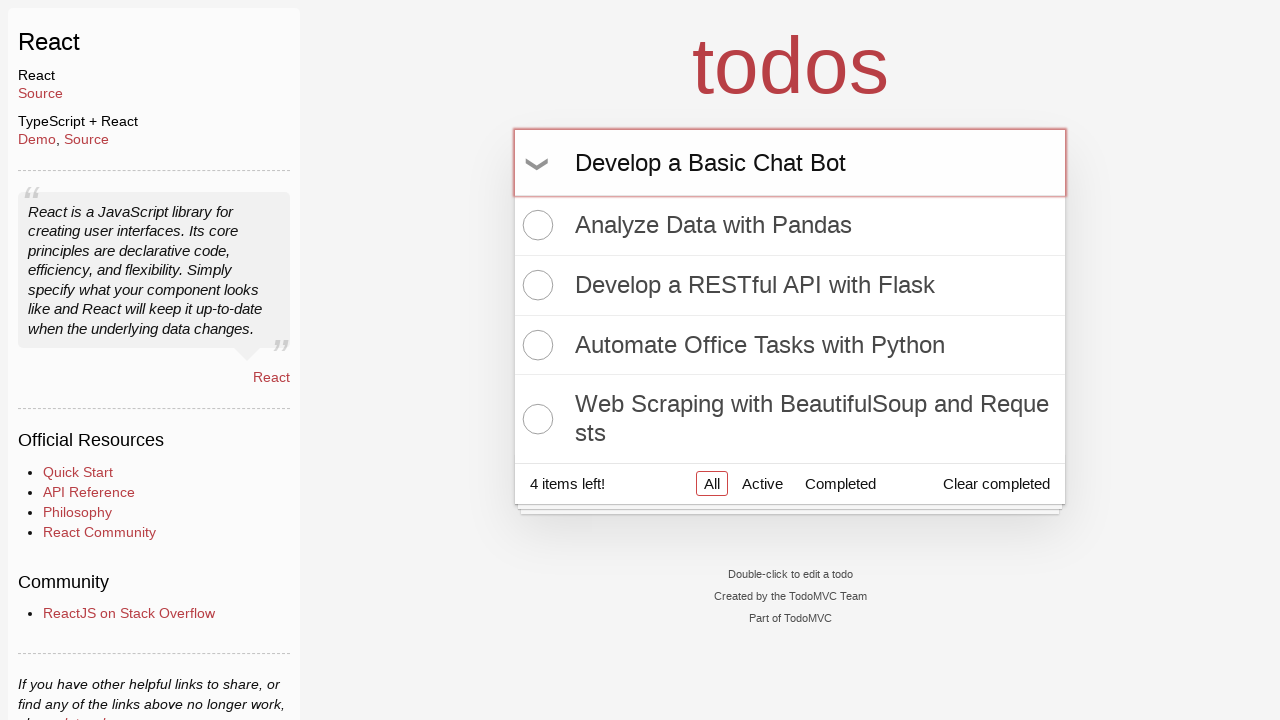

Pressed Enter to add task 'Develop a Basic Chat Bot' on #todo-input
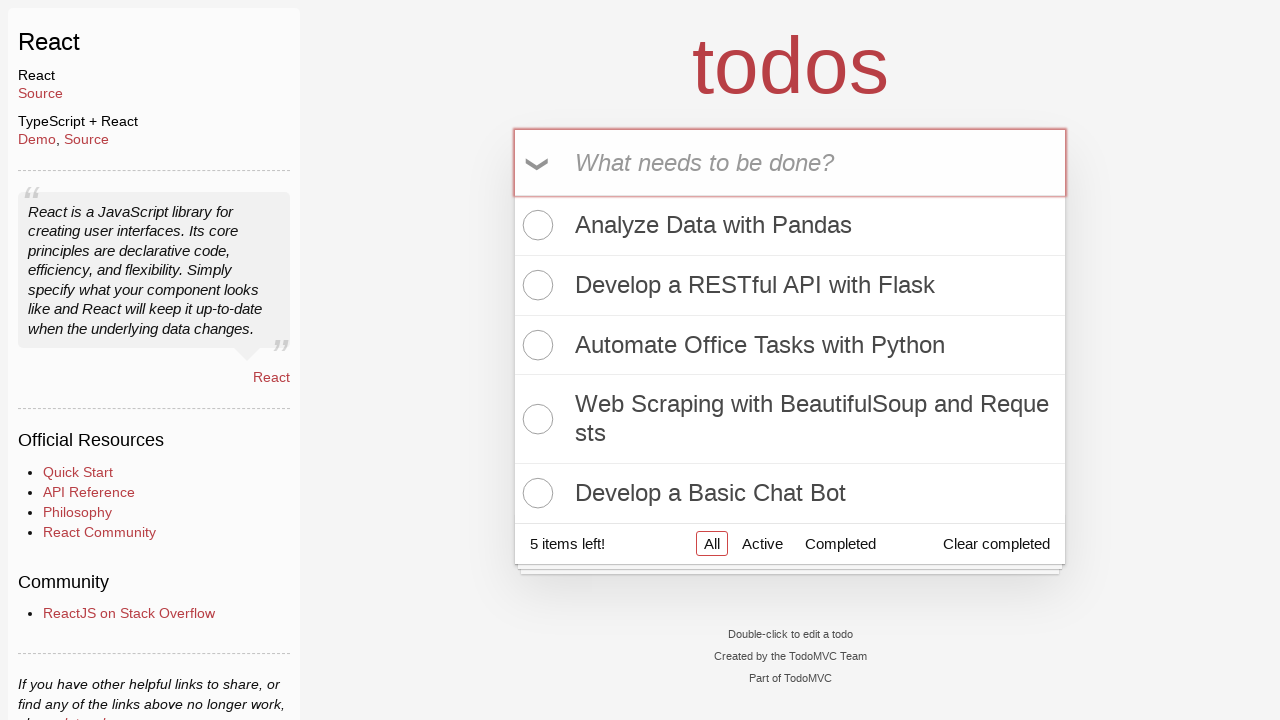

All tasks loaded and visible in the task list
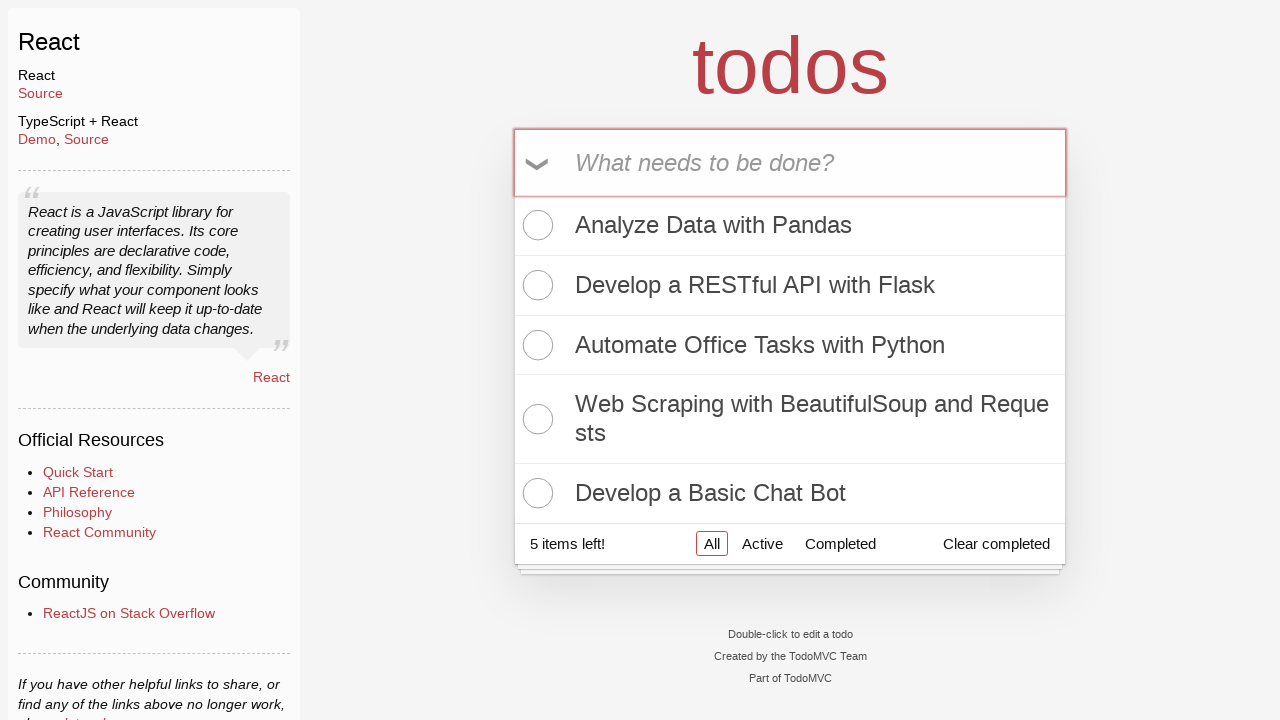

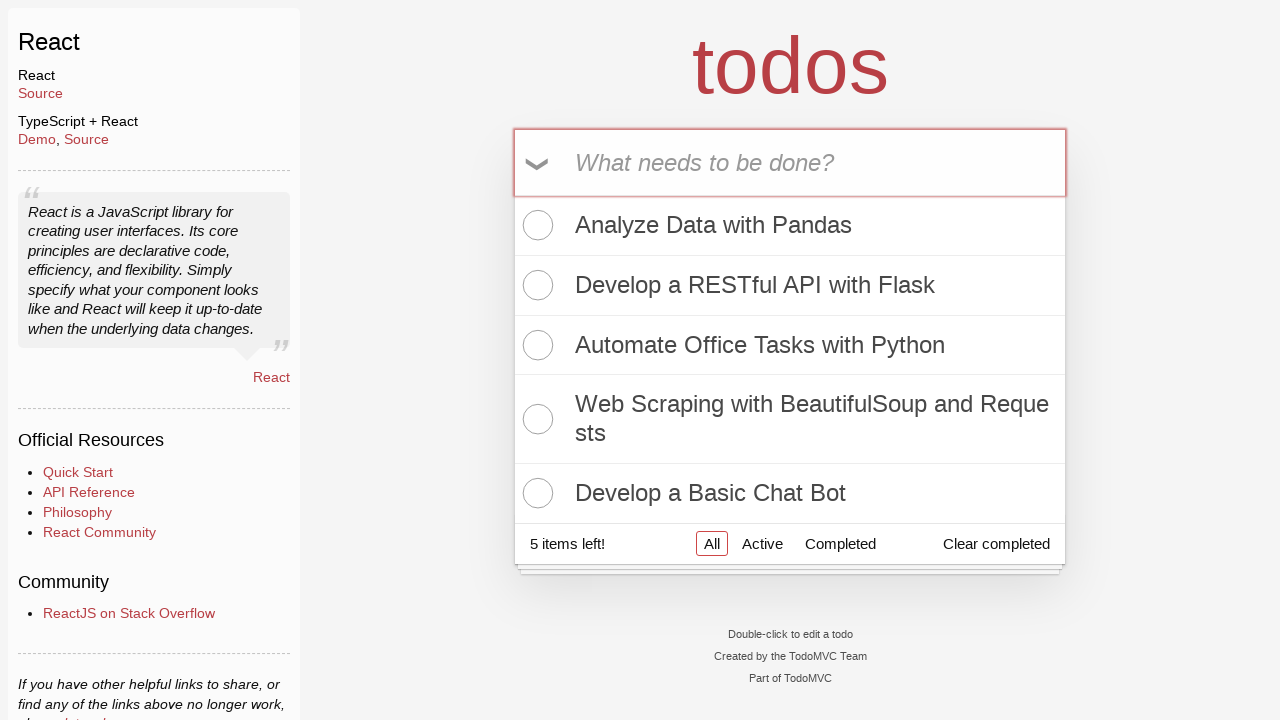